Tests the text box form by filling in user name, email, current address, and permanent address fields, then submitting and verifying the output display.

Starting URL: https://demoqa.com/elements

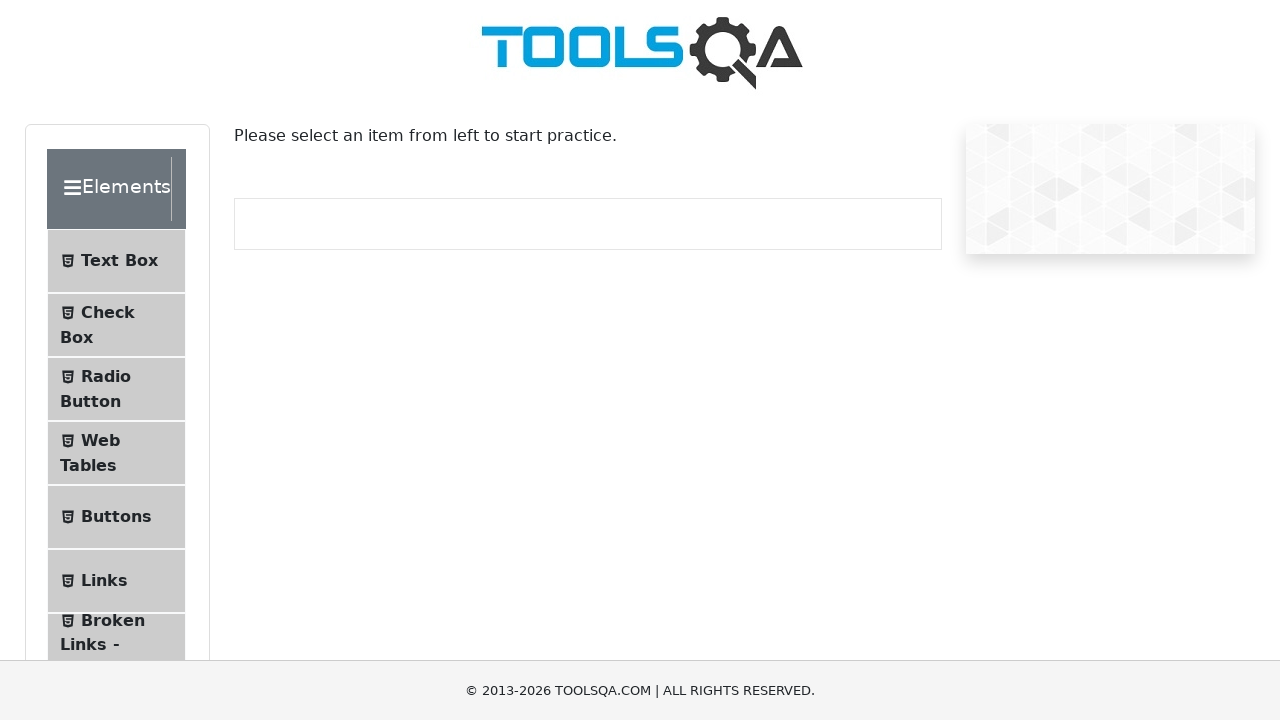

Clicked on Elements header at (109, 189) on xpath=//div[@class='header-wrapper']/*[text()='Elements']
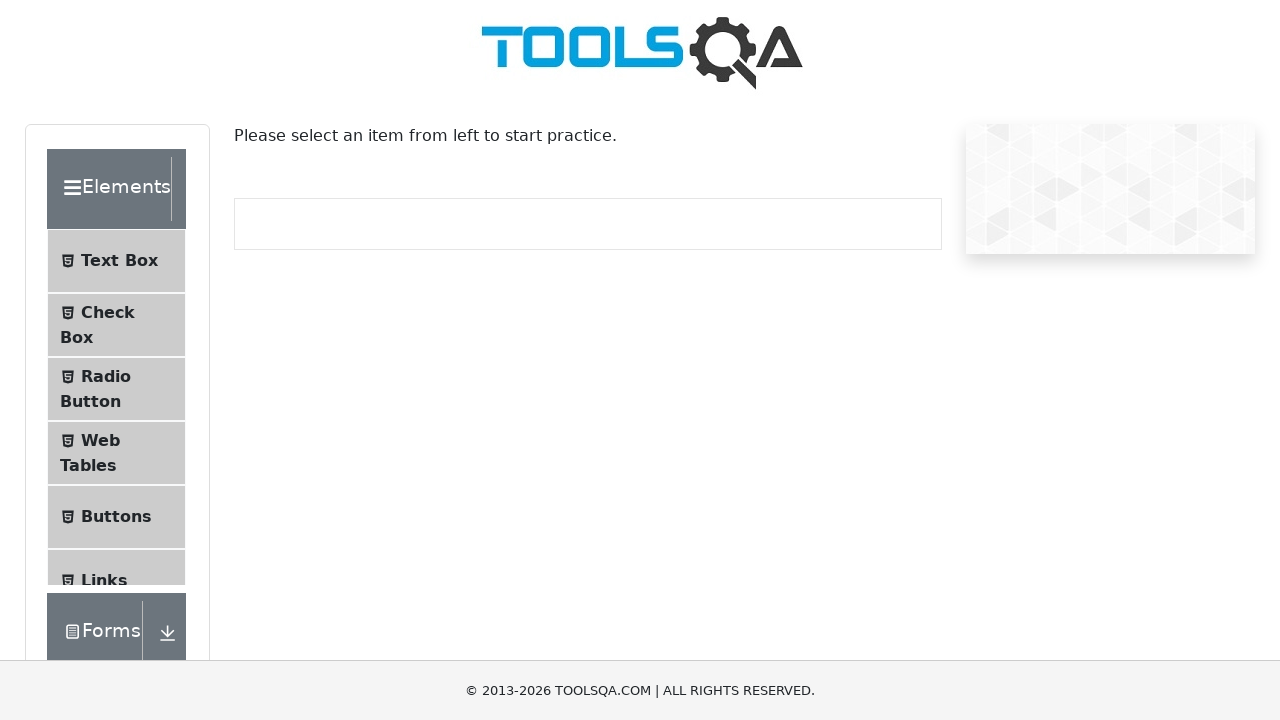

Clicked on Text Box menu item at (119, 240) on xpath=//span[contains(text(), 'Text Box')]
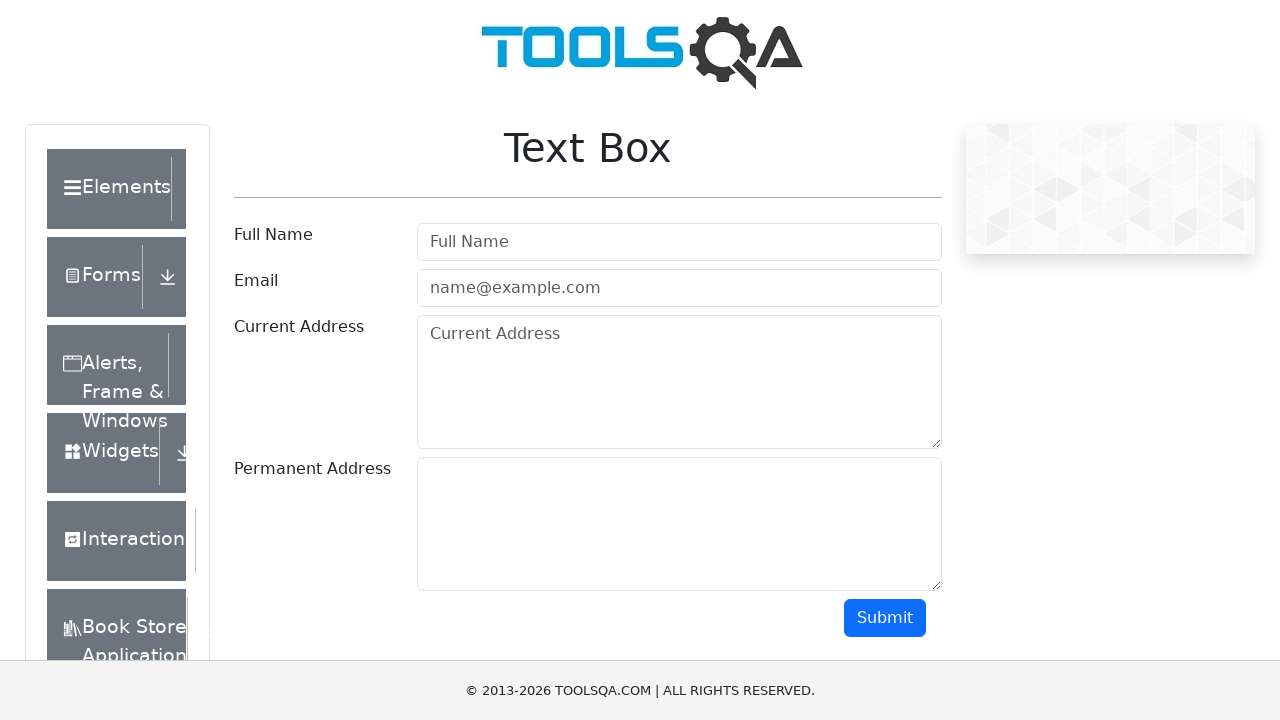

Filled in user name field with 'Full Name' on #userName
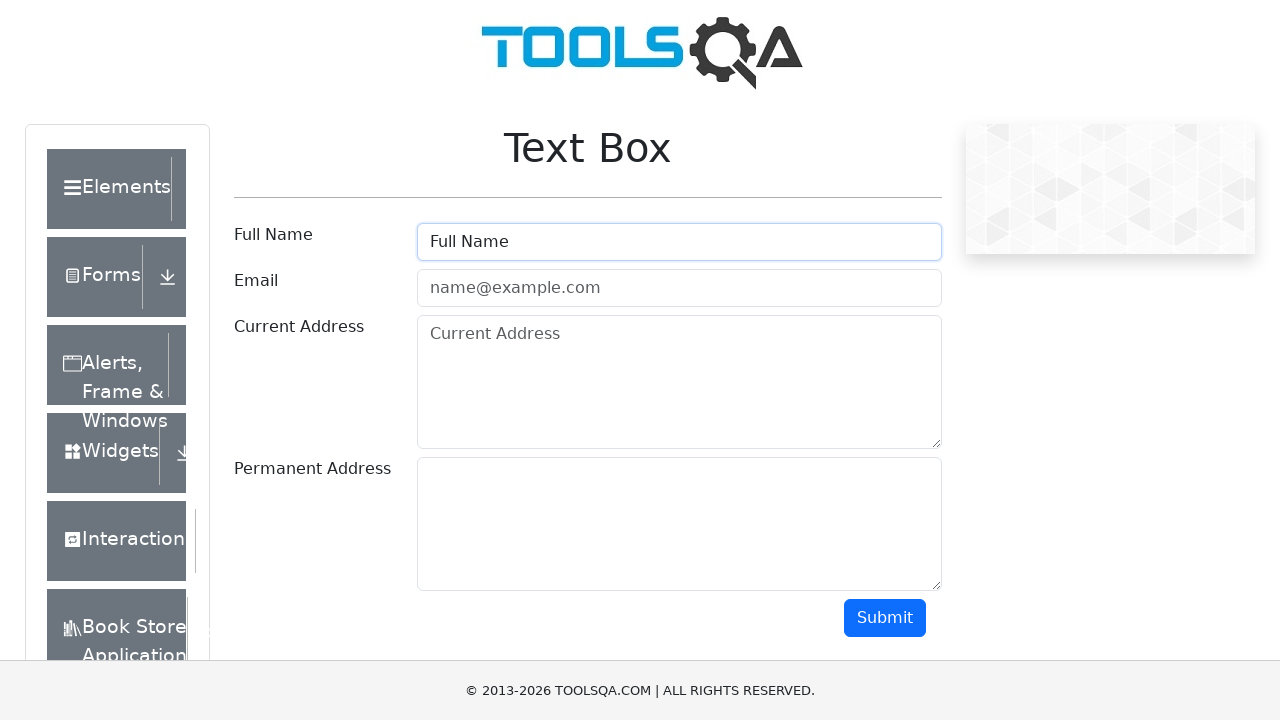

Filled in email field with 'fullname@gmail.com' on #userEmail
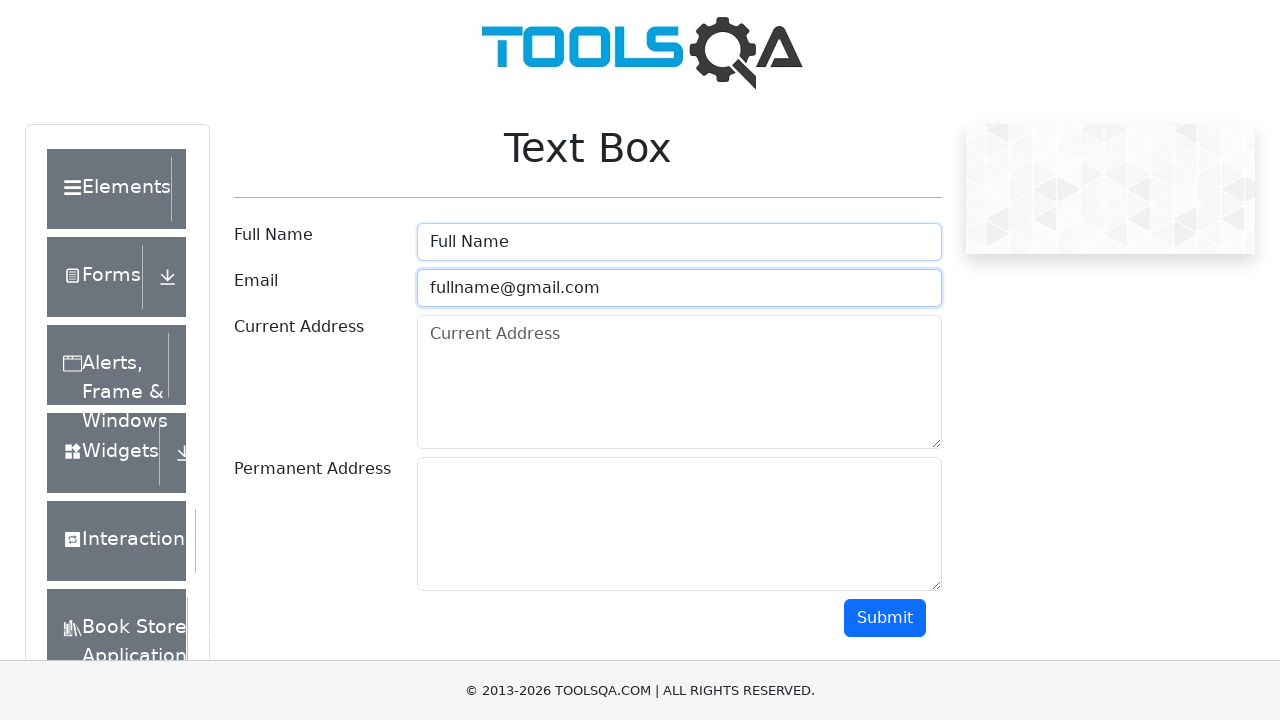

Filled in current address field with '2222 S Fairy Ave' on #currentAddress
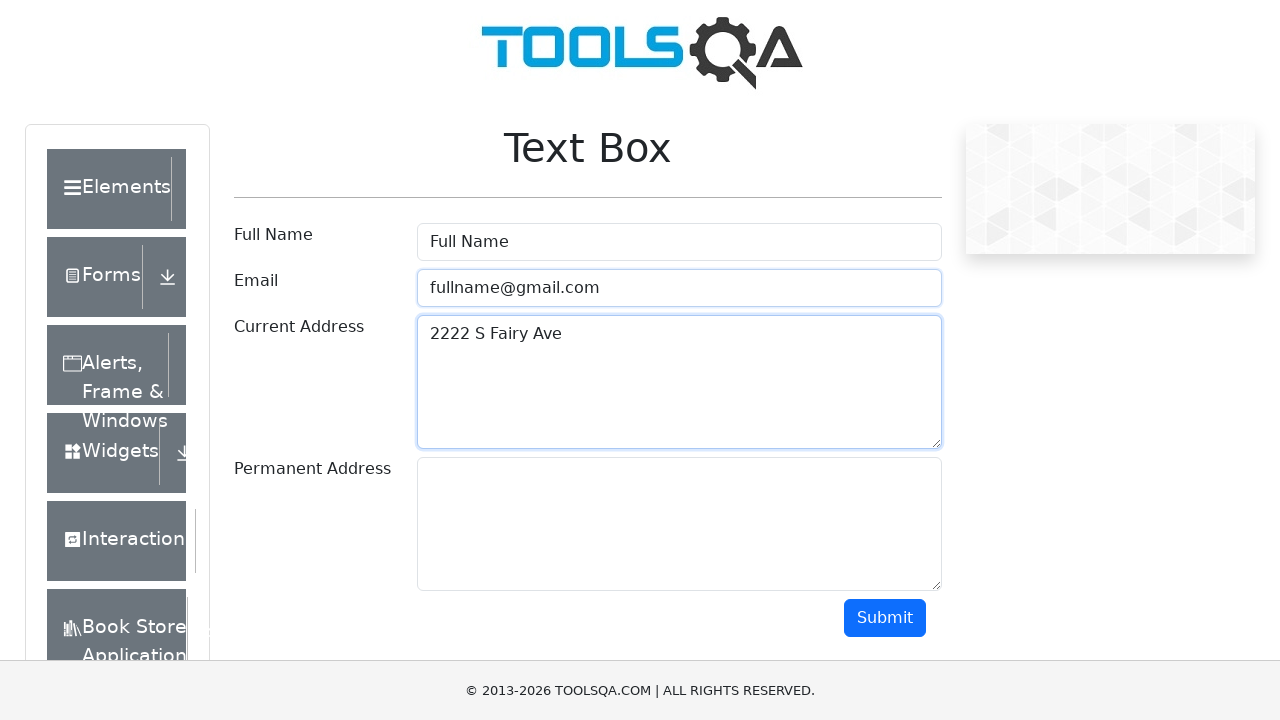

Filled in permanent address field with '1111 E Exposition Ave' on #permanentAddress
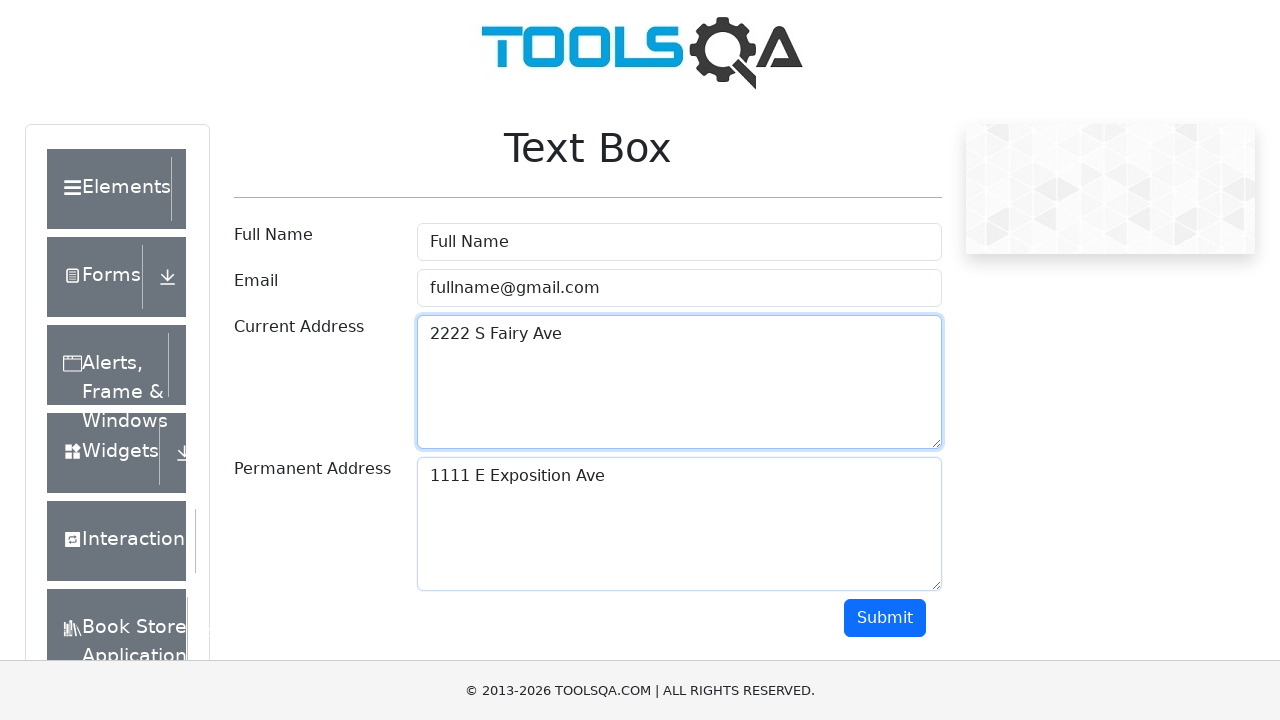

Clicked submit button to submit the form at (885, 618) on #submit
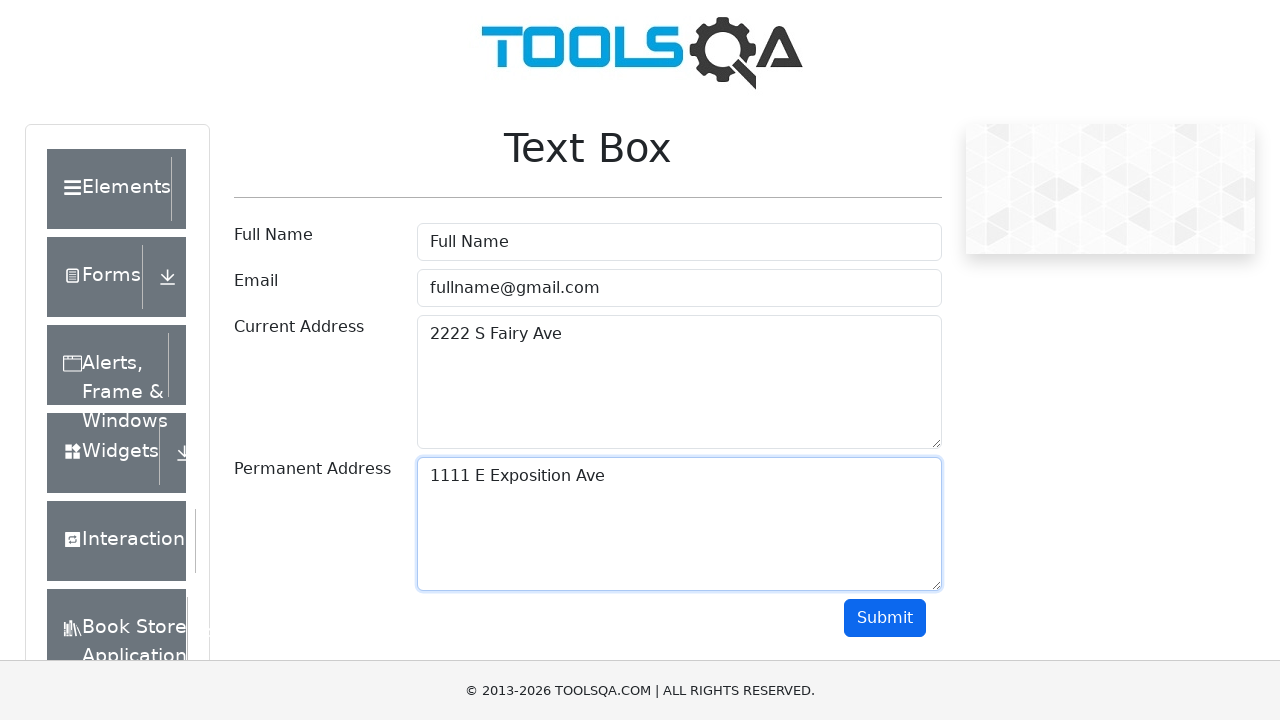

Form submission results appeared
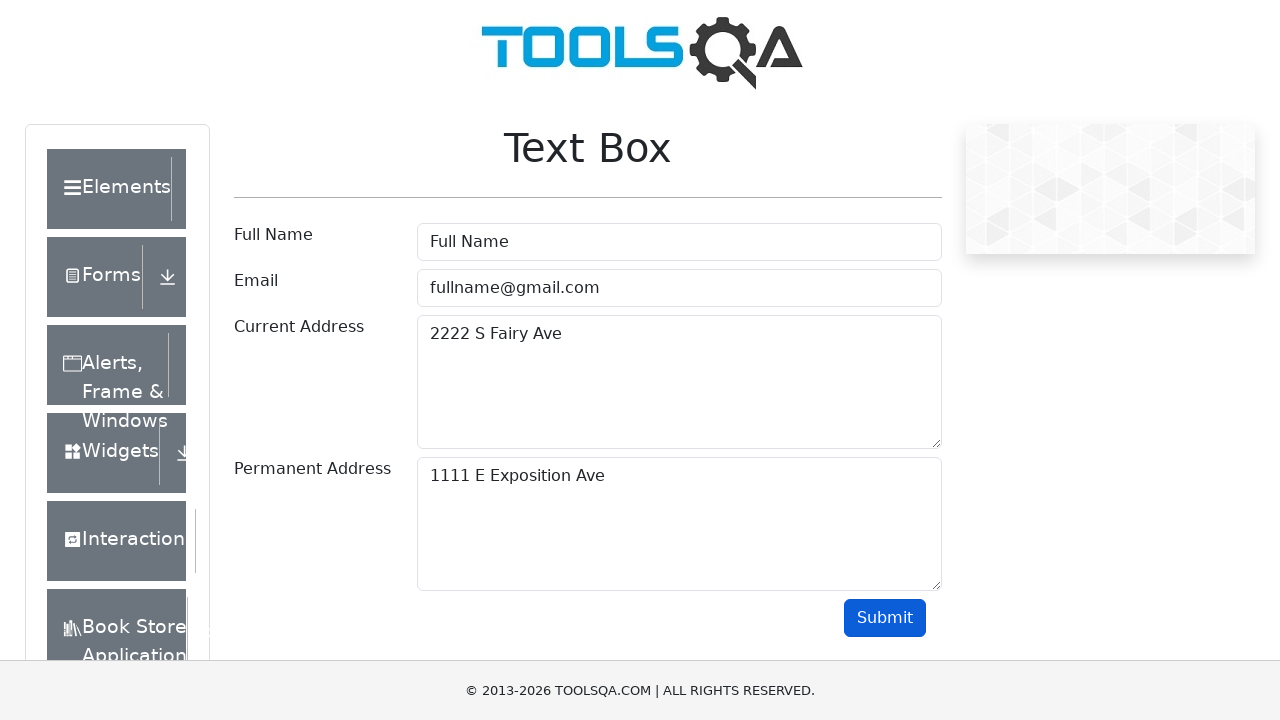

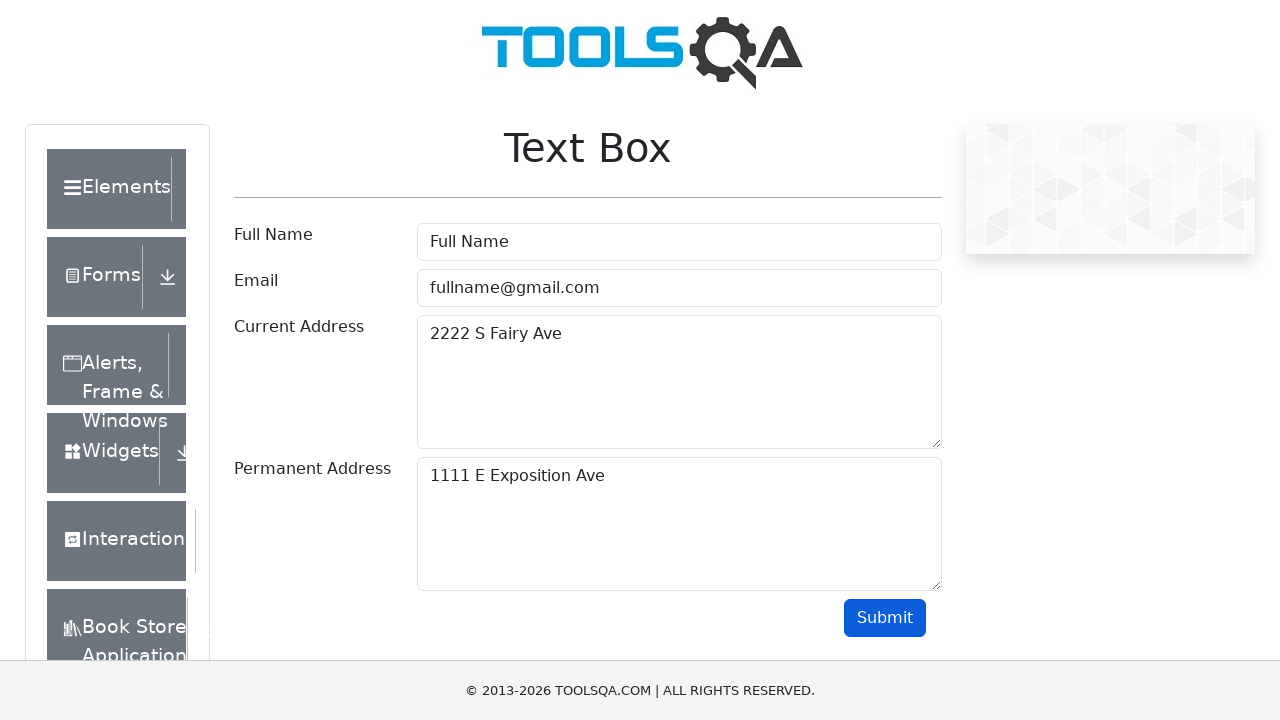